Tests website compatibility across different device viewports (desktop, tablet, mobile) by resizing the browser and scrolling

Starting URL: https://www.xenonstack.com/

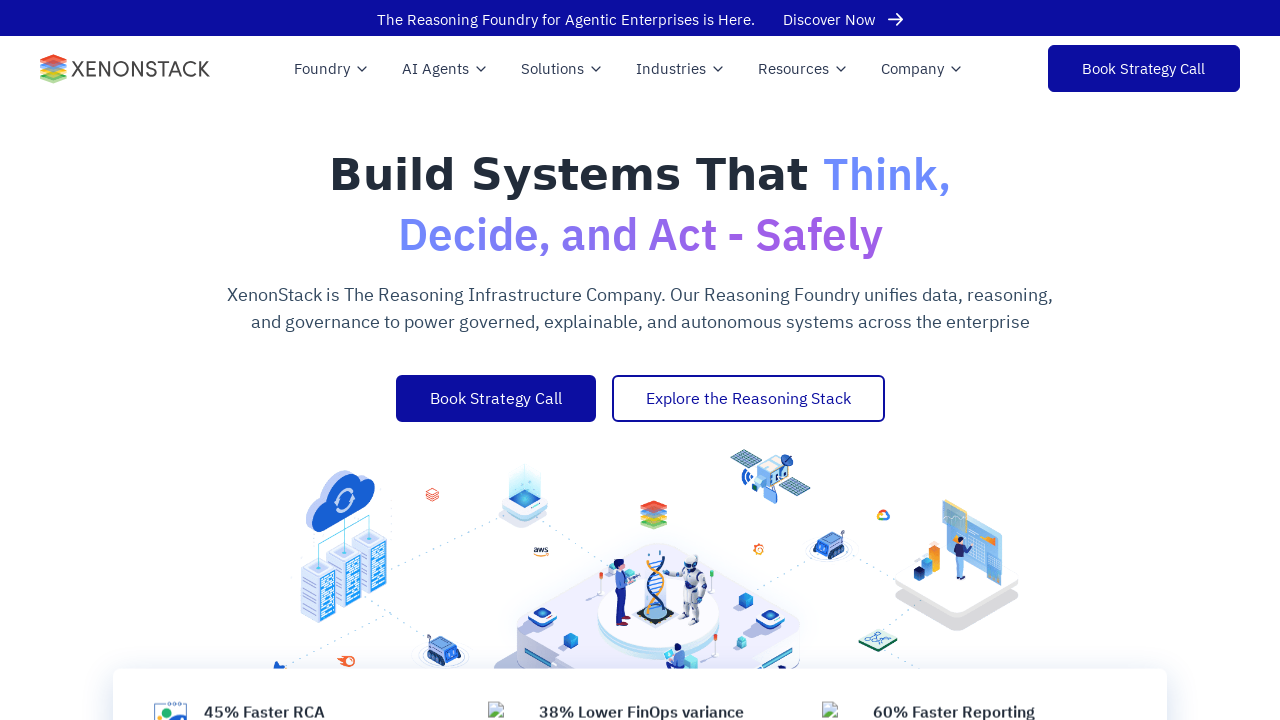

Set viewport to desktop size (1920x1080)
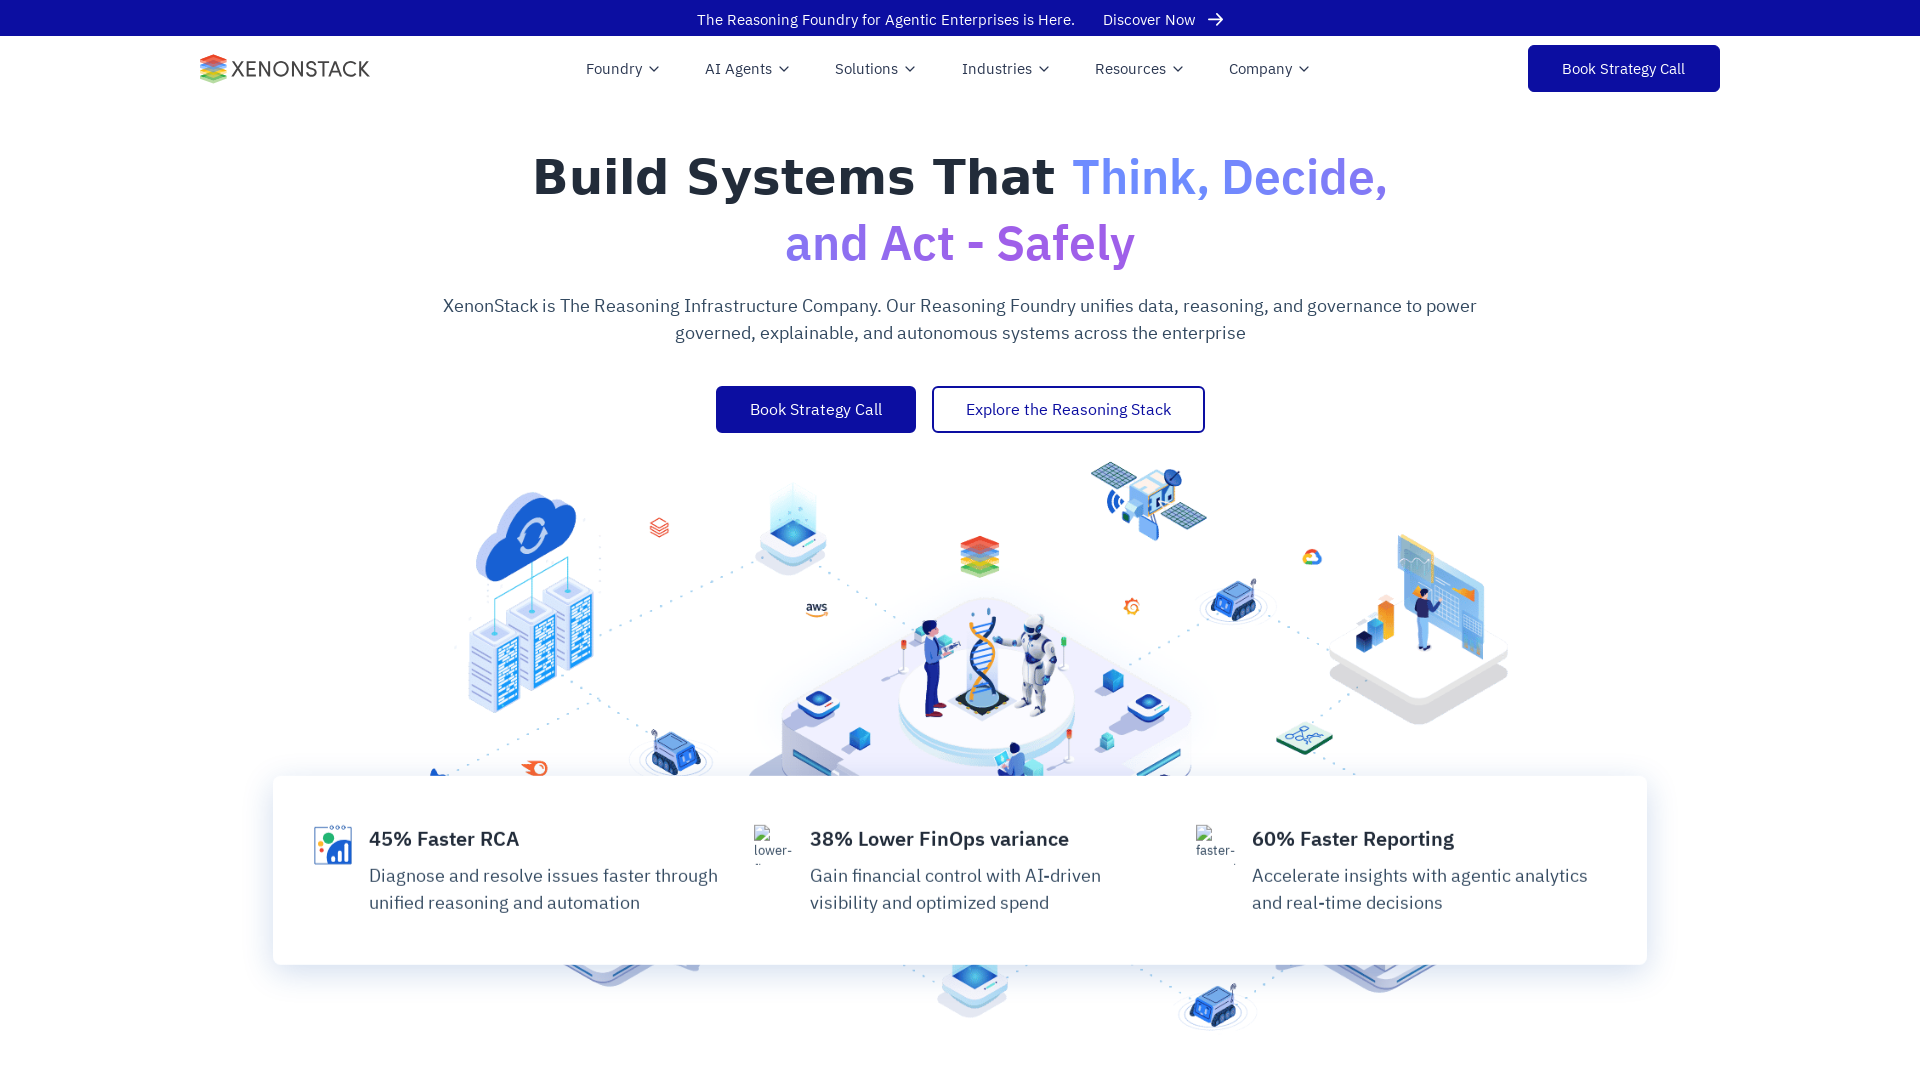

Reloaded page for desktop viewport
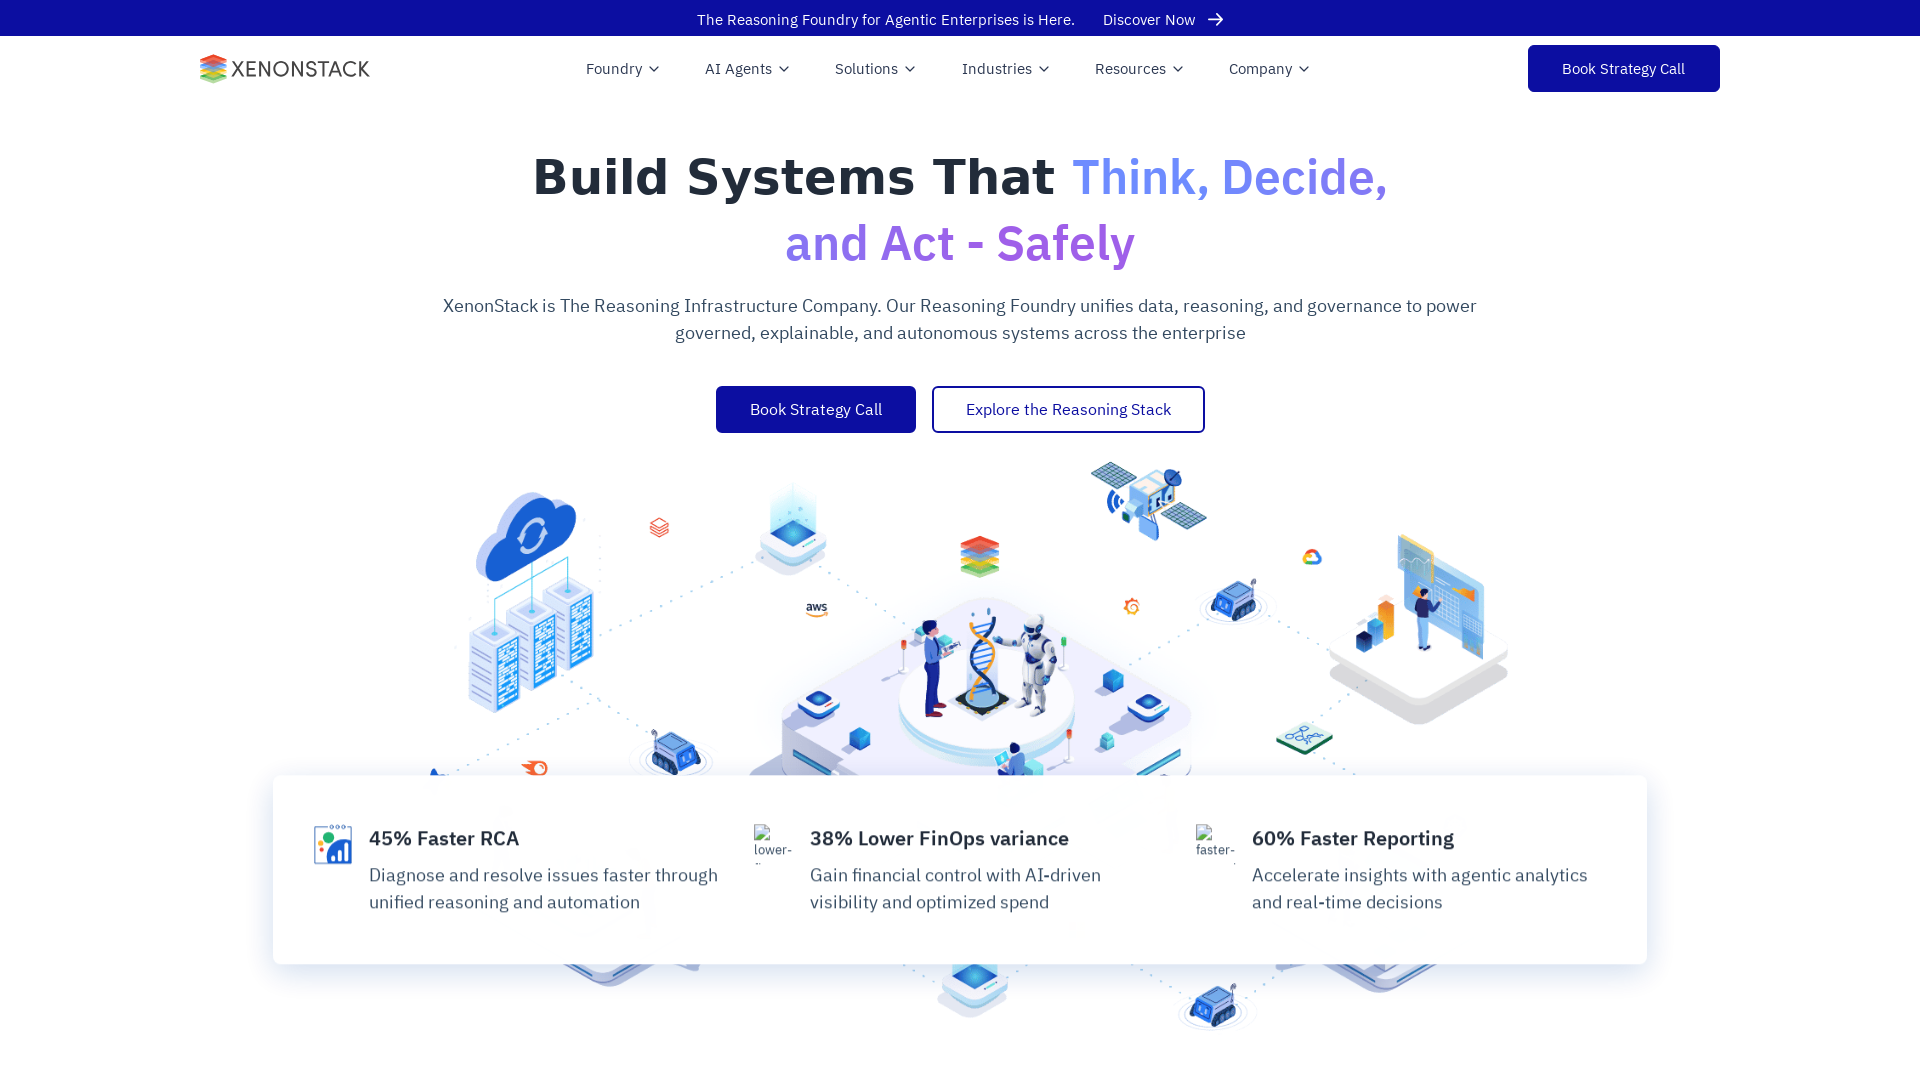

Desktop viewport page fully loaded
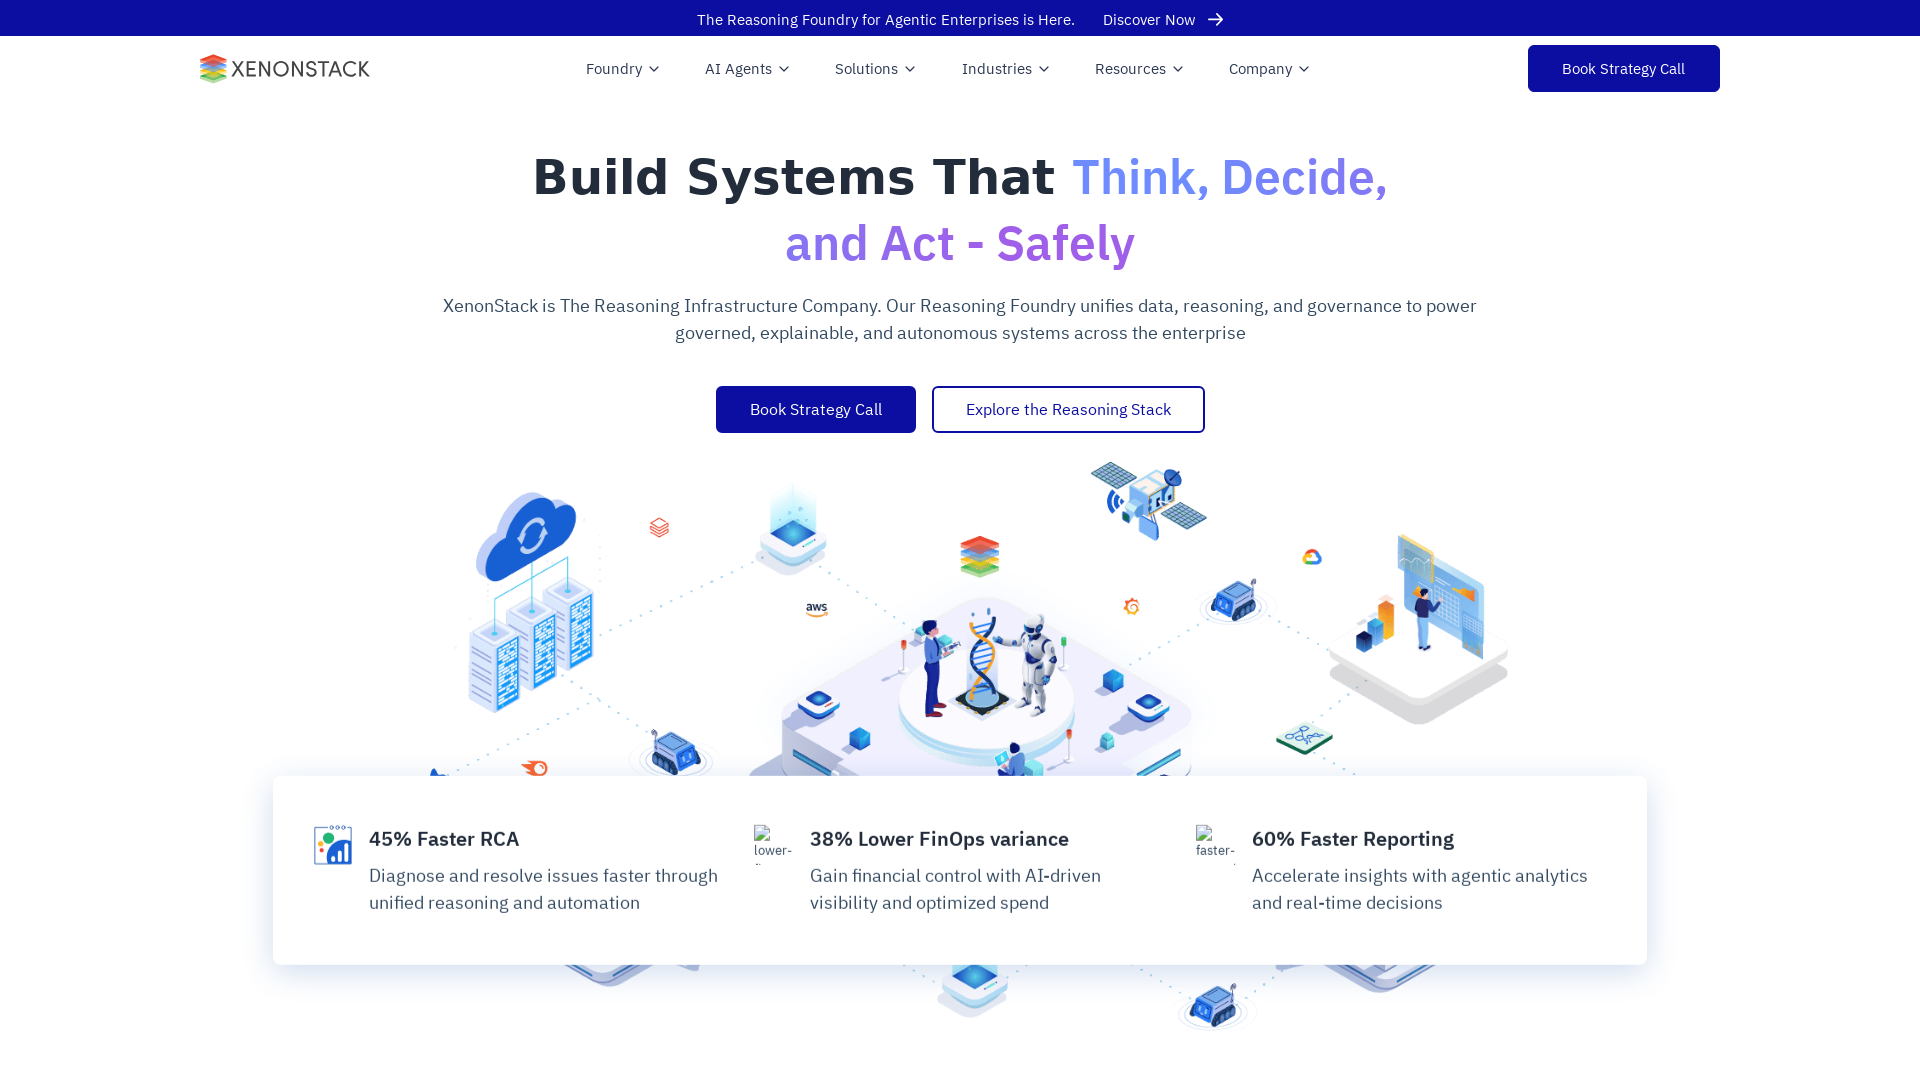

Scrolled down 1000px on desktop viewport
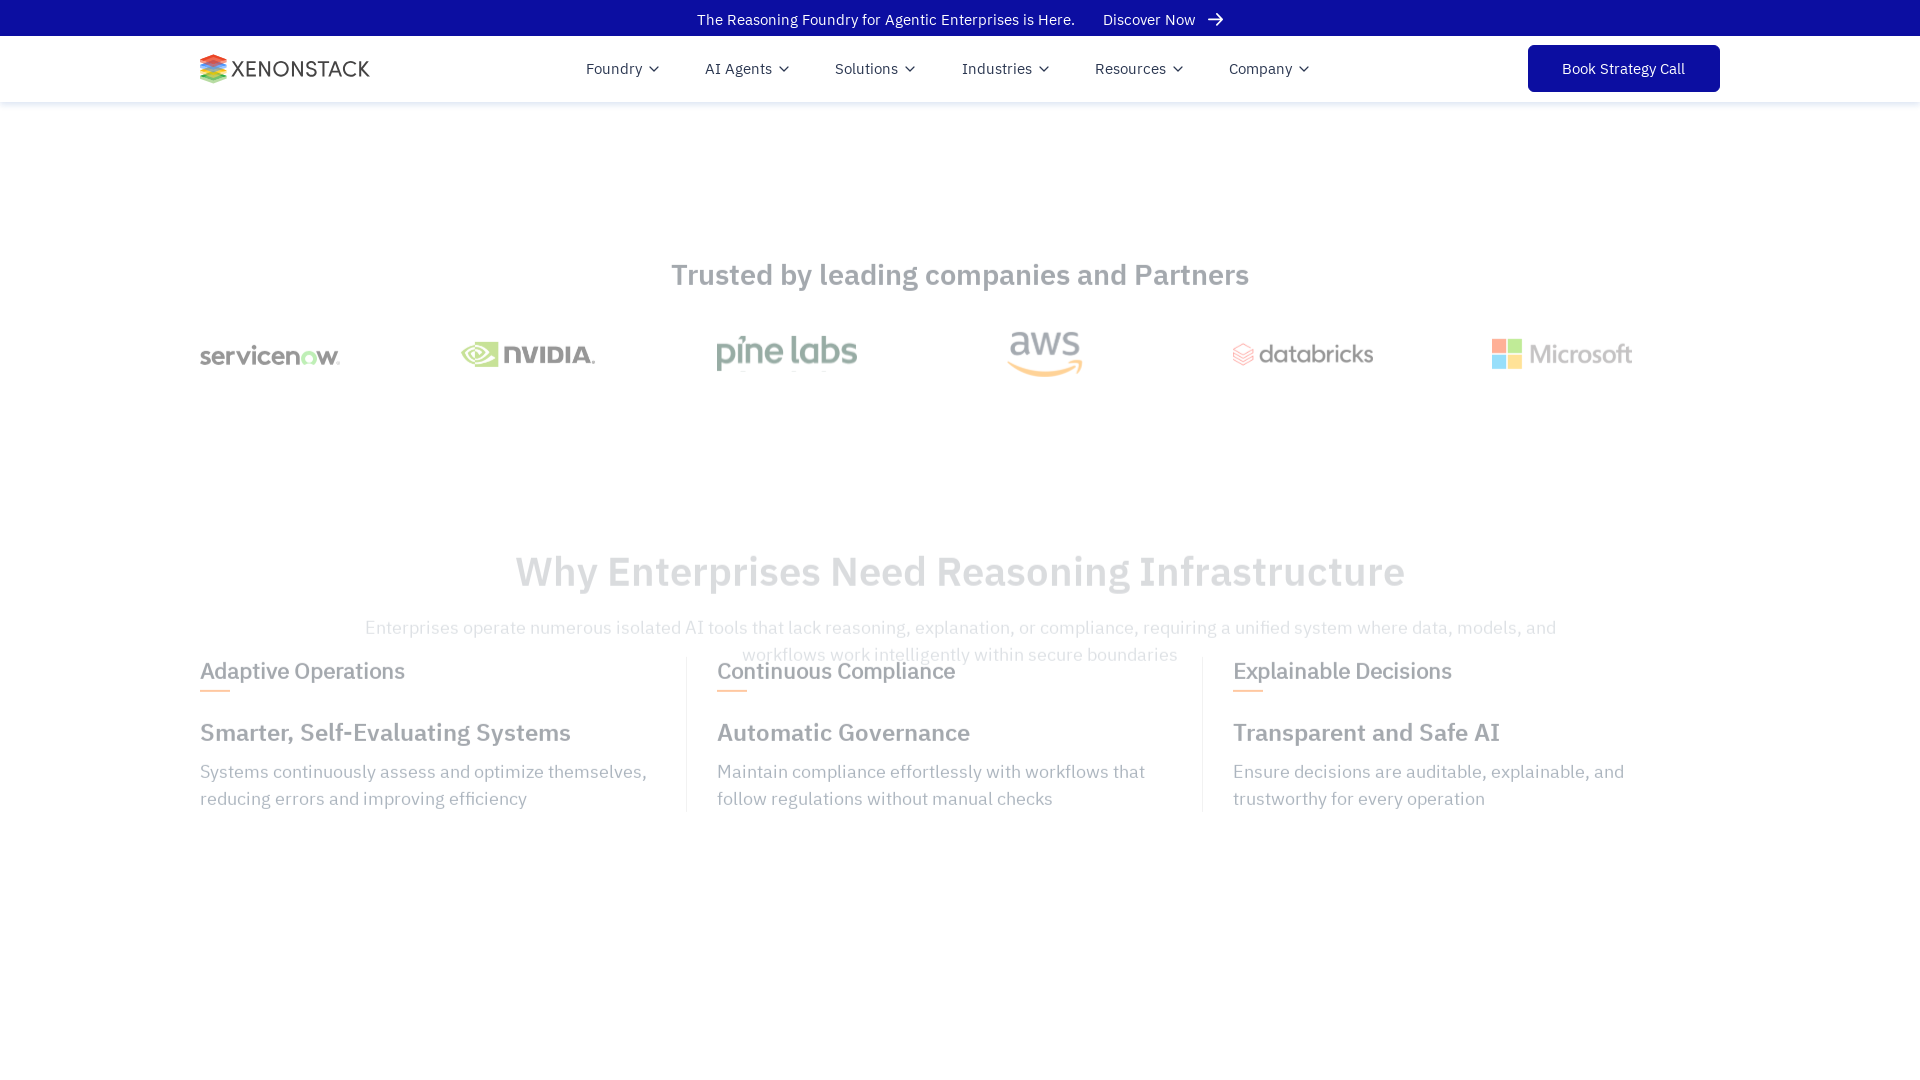

Set viewport to tablet size (768x1024)
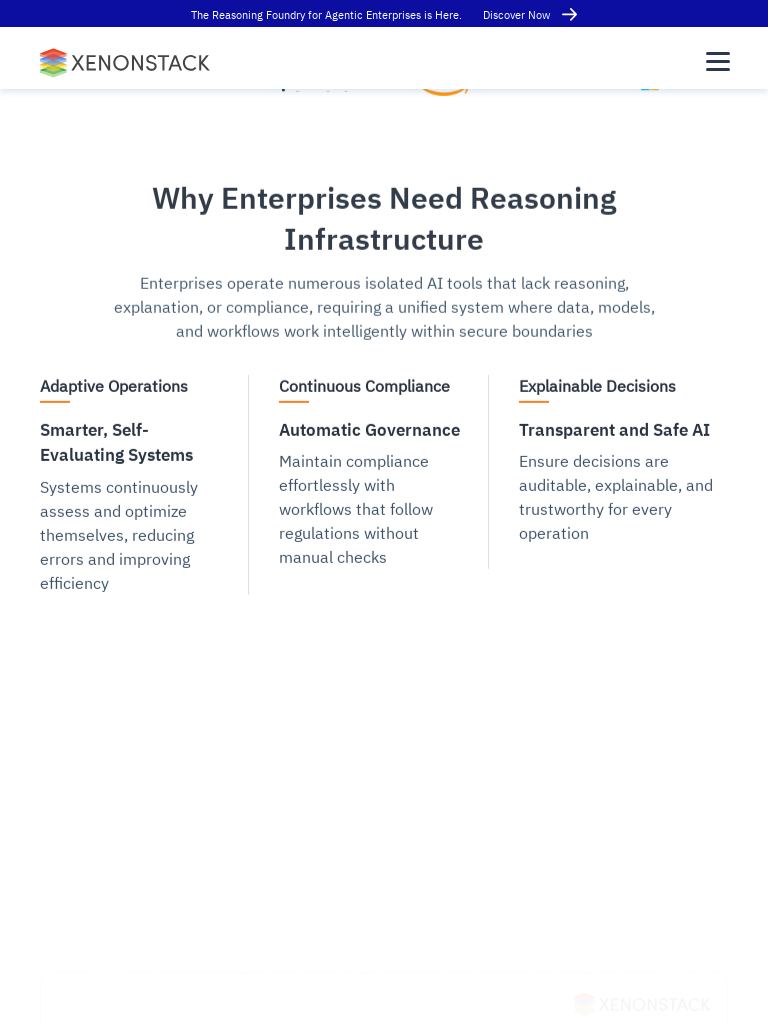

Reloaded page for tablet viewport
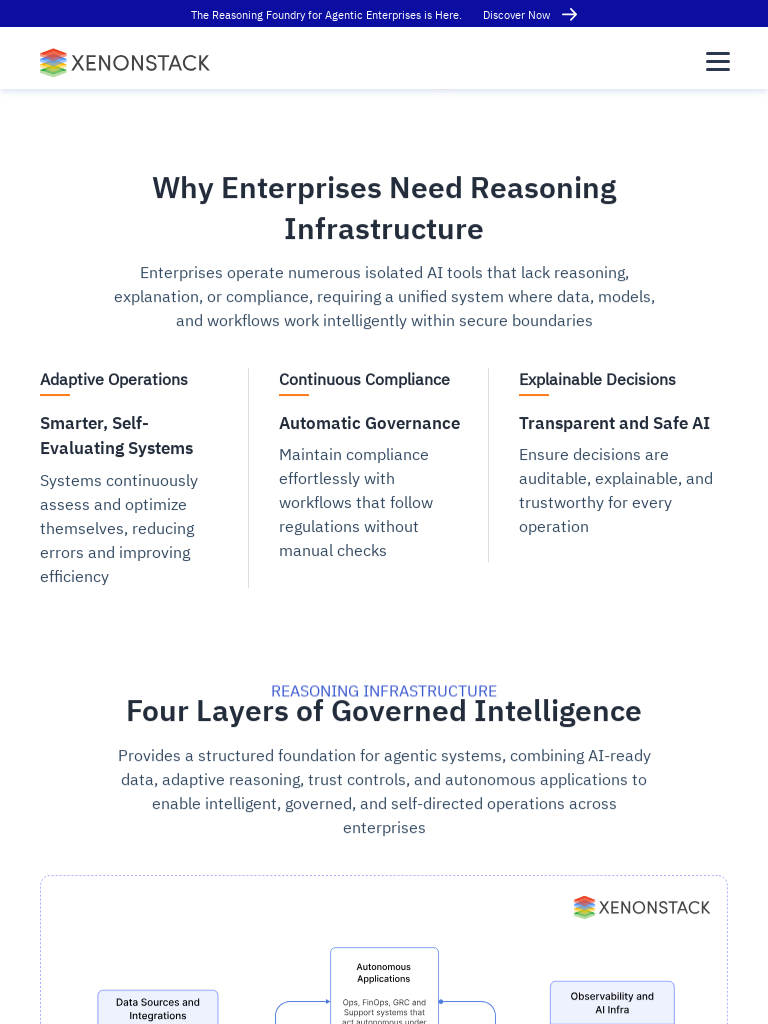

Tablet viewport page fully loaded
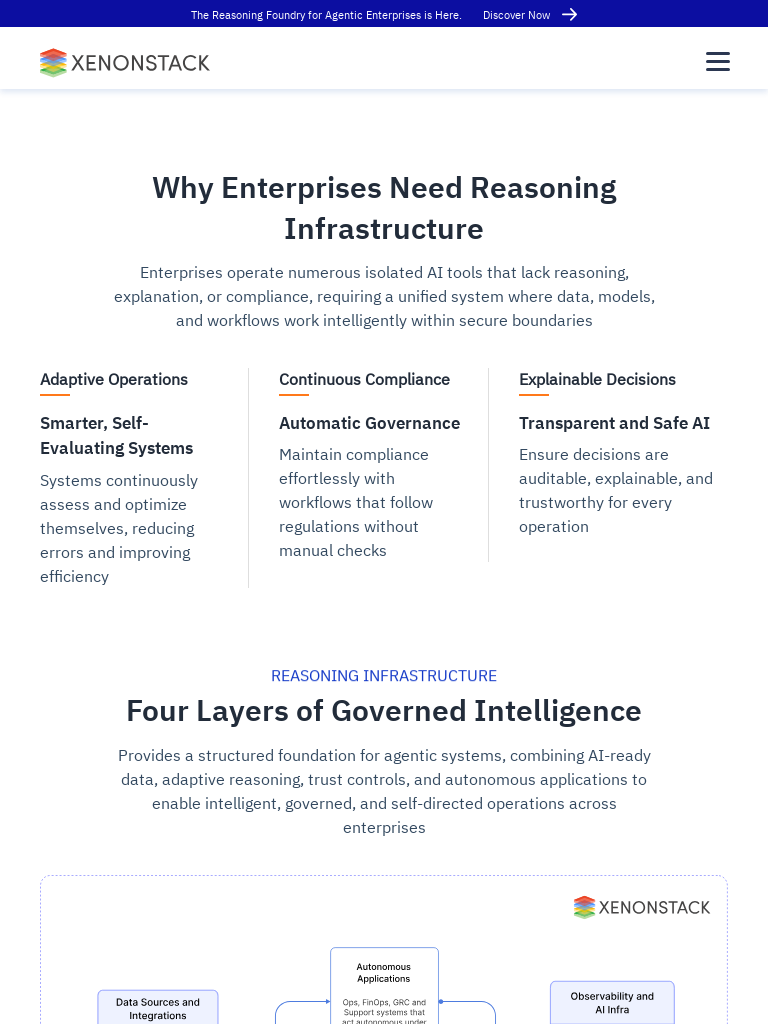

Scrolled down 1000px on tablet viewport
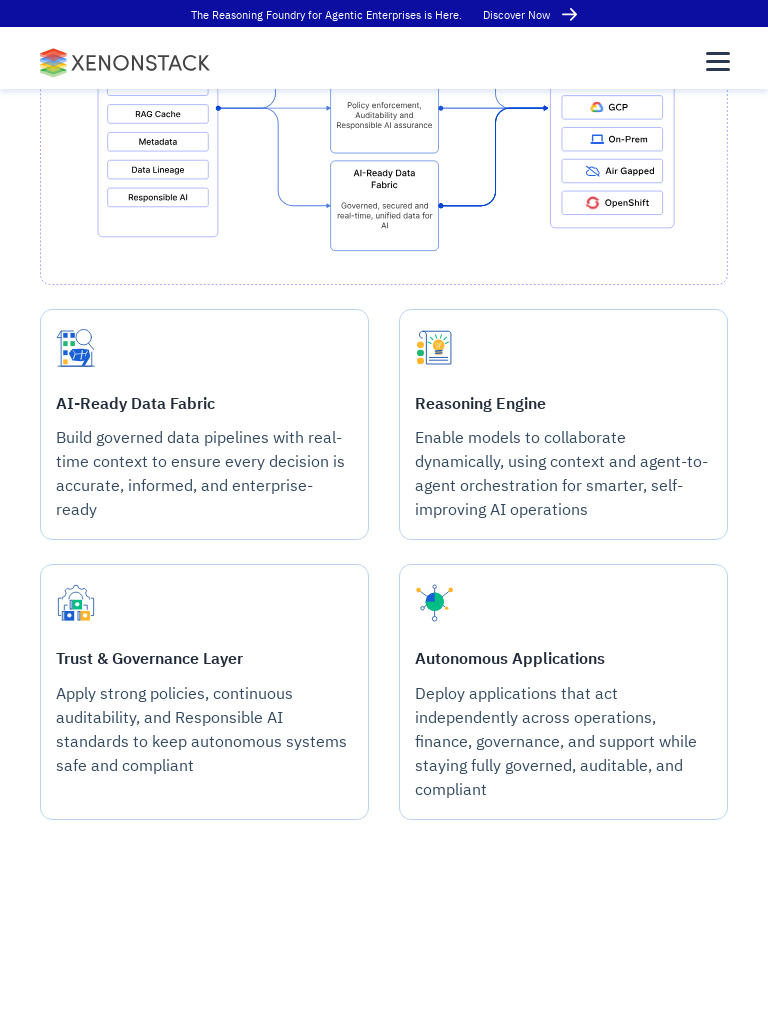

Set viewport to mobile size (375x667)
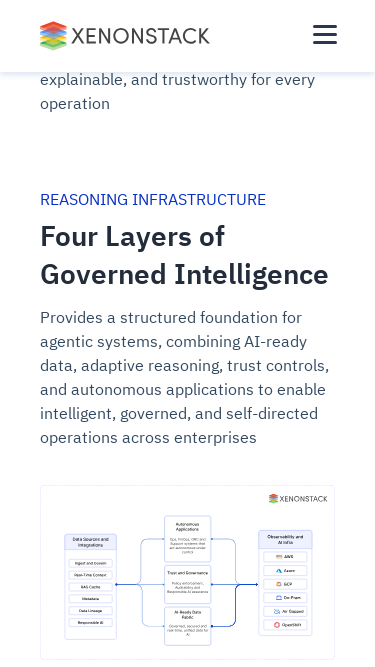

Reloaded page for mobile viewport
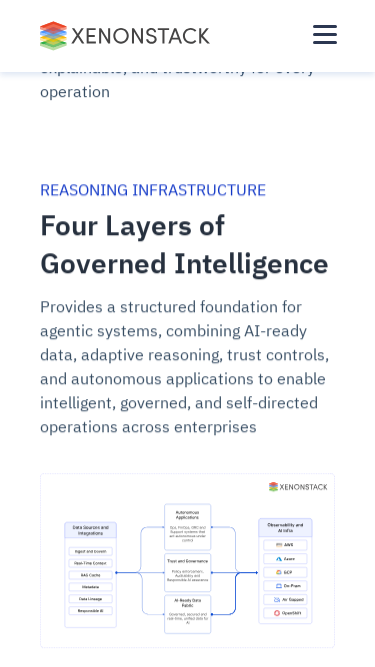

Mobile viewport page fully loaded
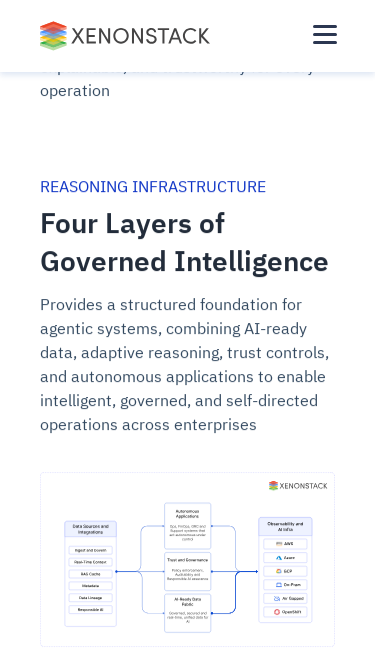

Scrolled down 1000px on mobile viewport
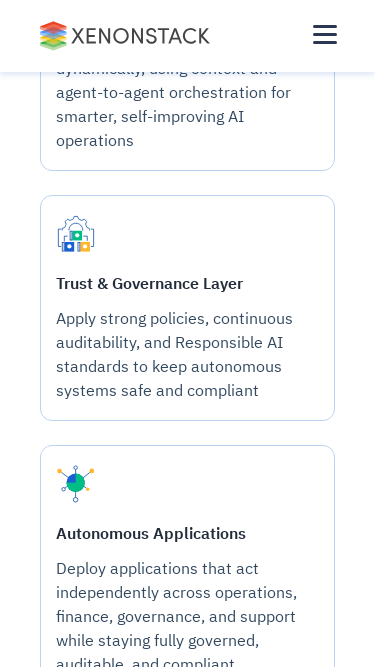

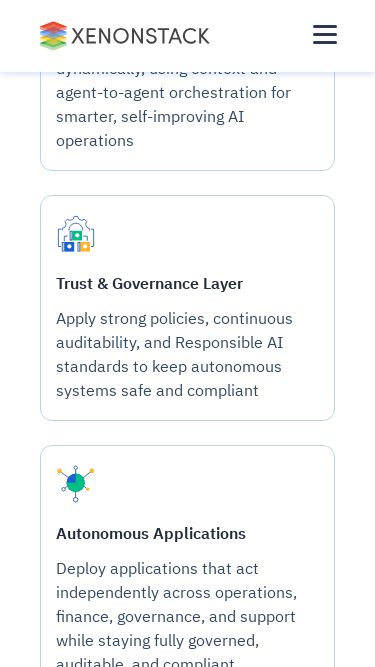